Tests footer link navigation by locating links in the footer section, specifically the first column, and opens each link in a new tab using keyboard shortcuts, then switches to each newly opened tab.

Starting URL: https://qaclickacademy.com/practice.php

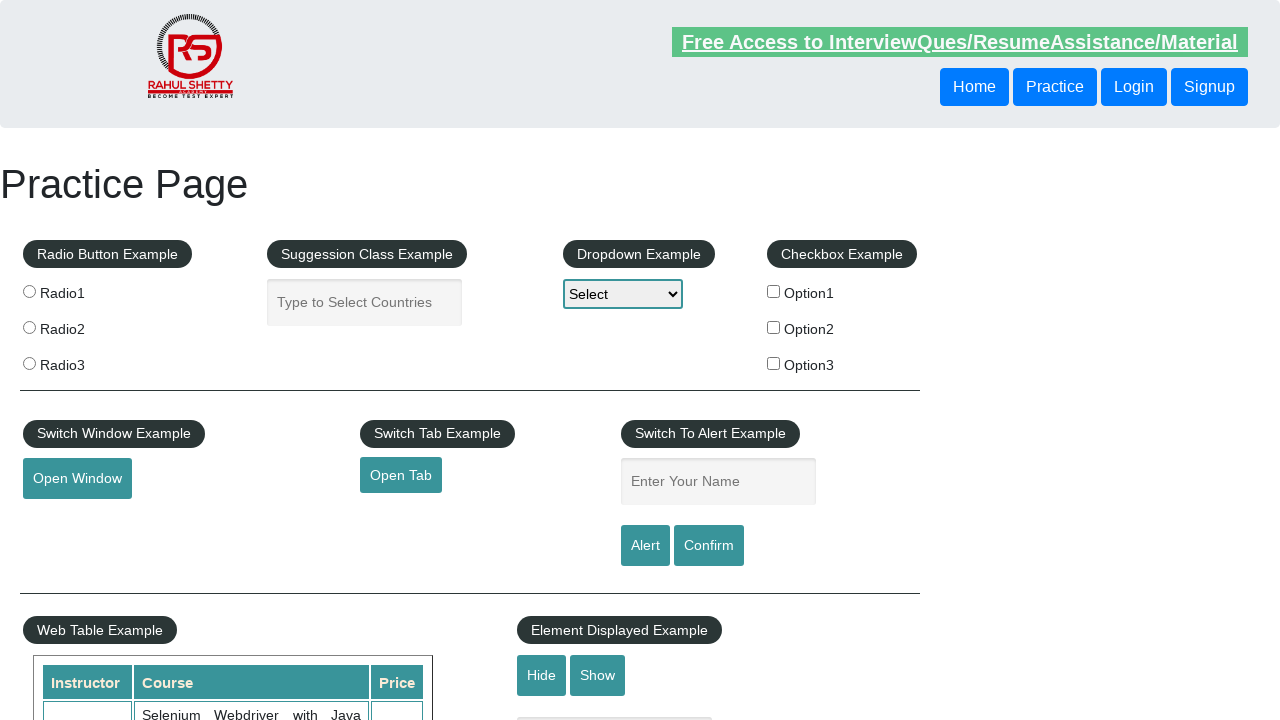

Footer section (#gf-BIG) loaded and is visible
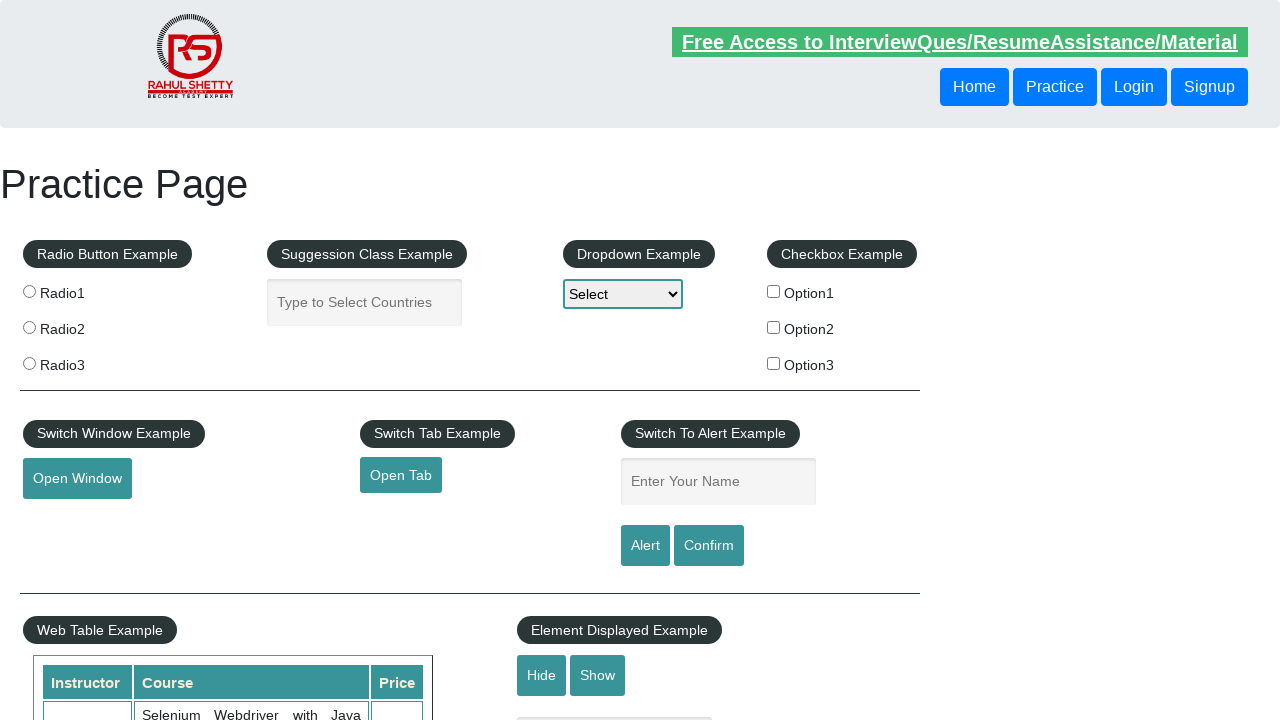

Located first column of footer links
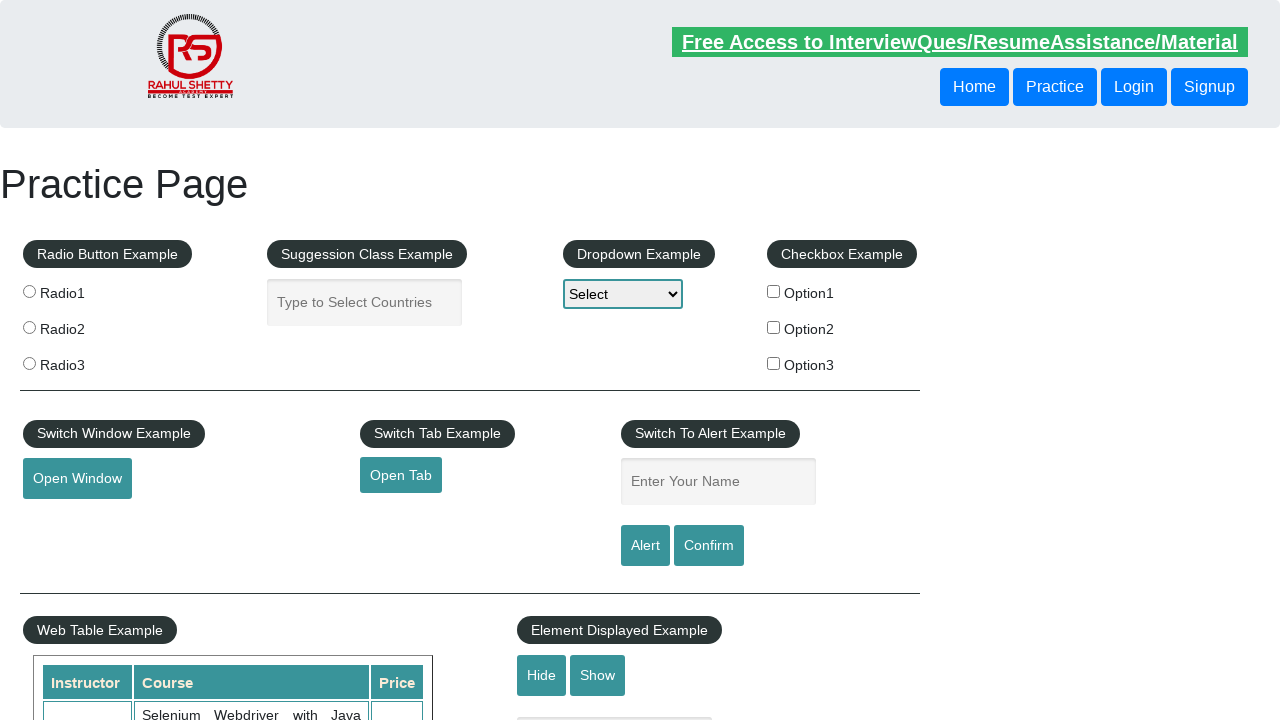

Found 5 links in the first footer column
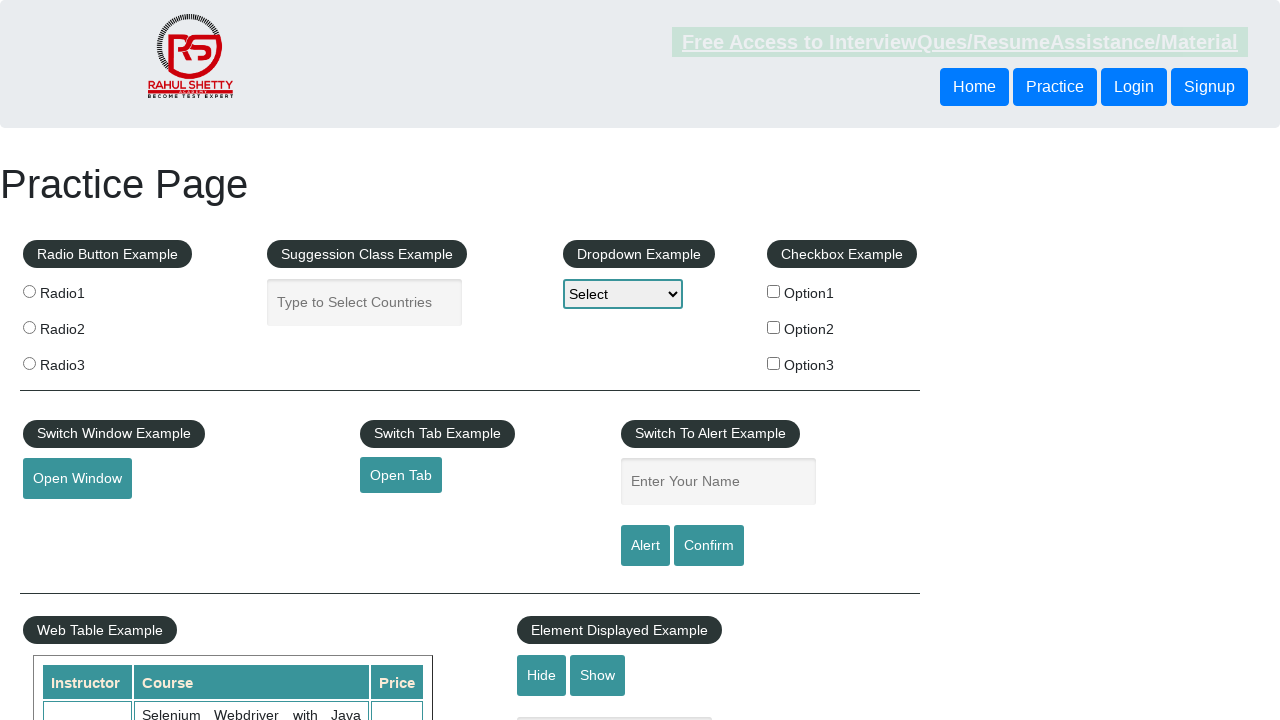

Opened footer link 1 in a new tab using Ctrl+Click at (68, 520) on xpath=//table/tbody/tr/td[1]/ul >> a >> nth=1
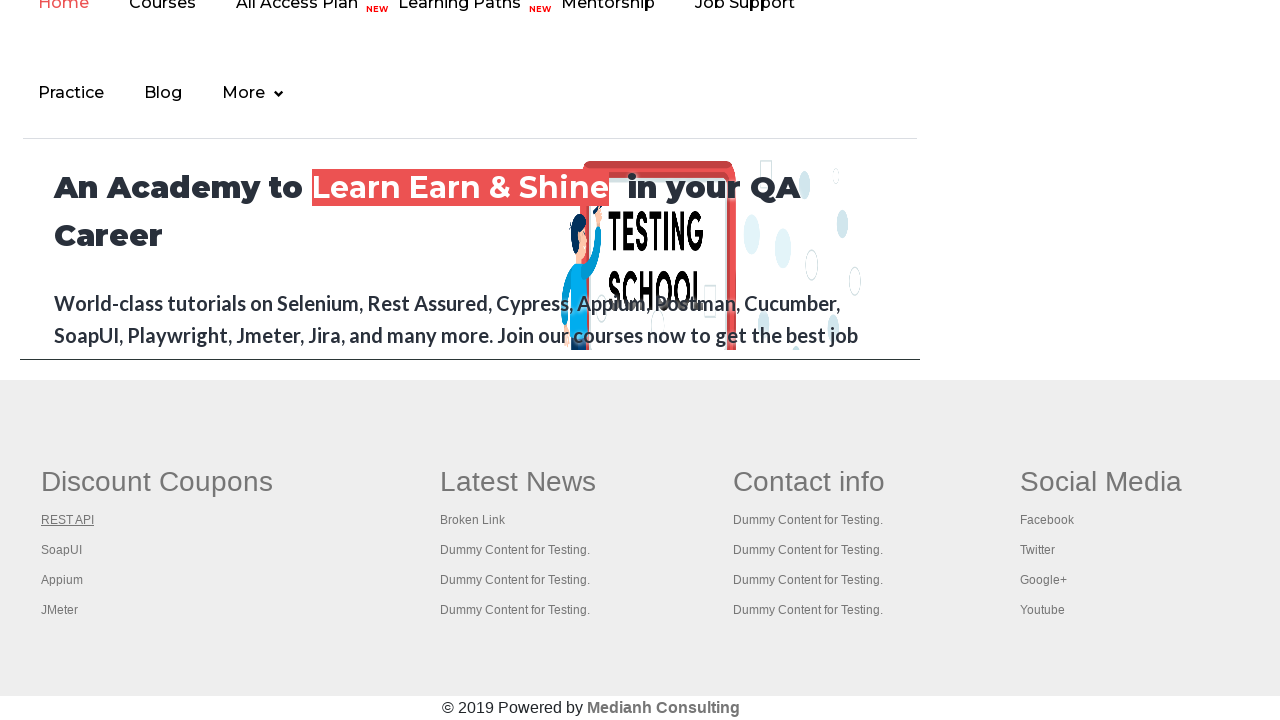

Waited for new tab to open
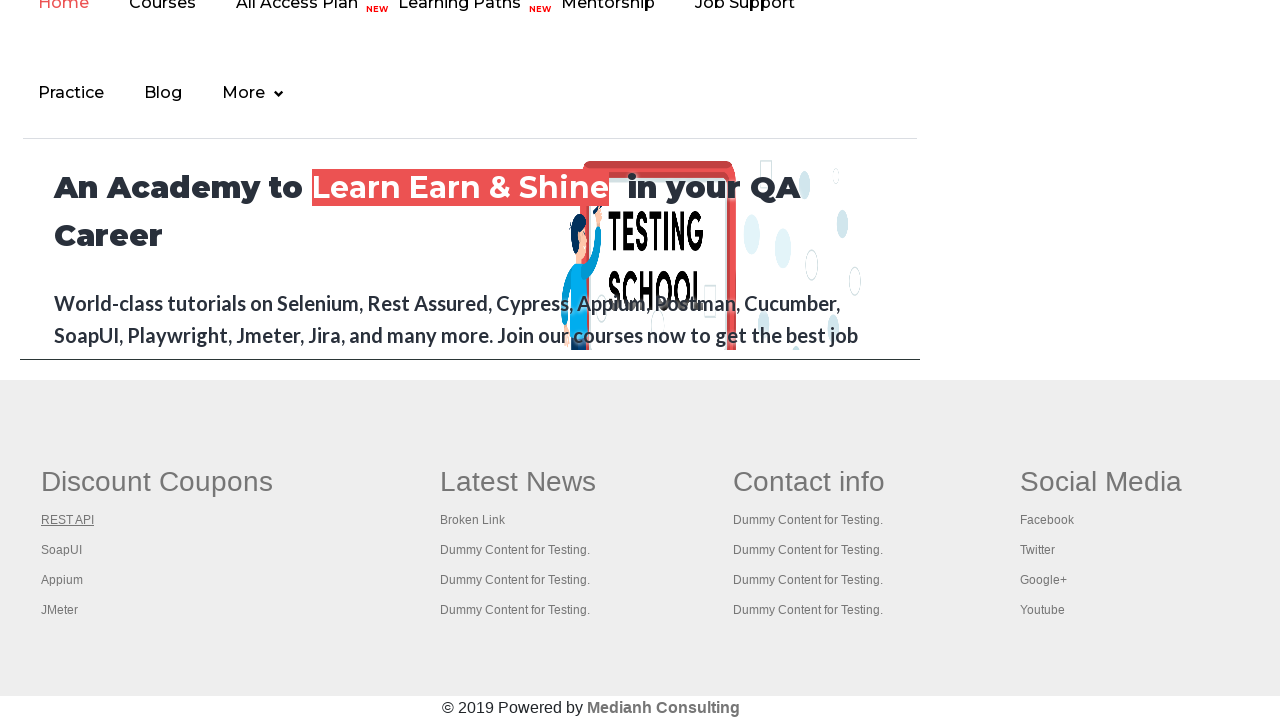

Opened footer link 2 in a new tab using Ctrl+Click at (62, 550) on xpath=//table/tbody/tr/td[1]/ul >> a >> nth=2
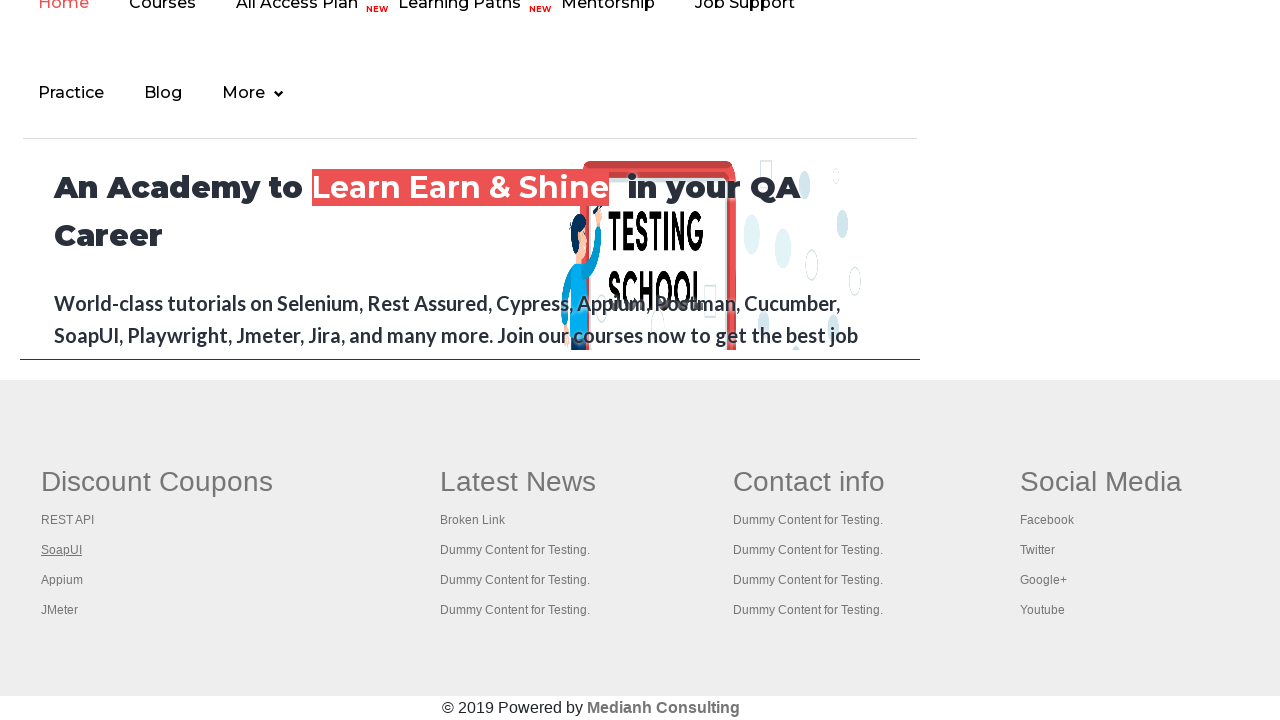

Waited for new tab to open
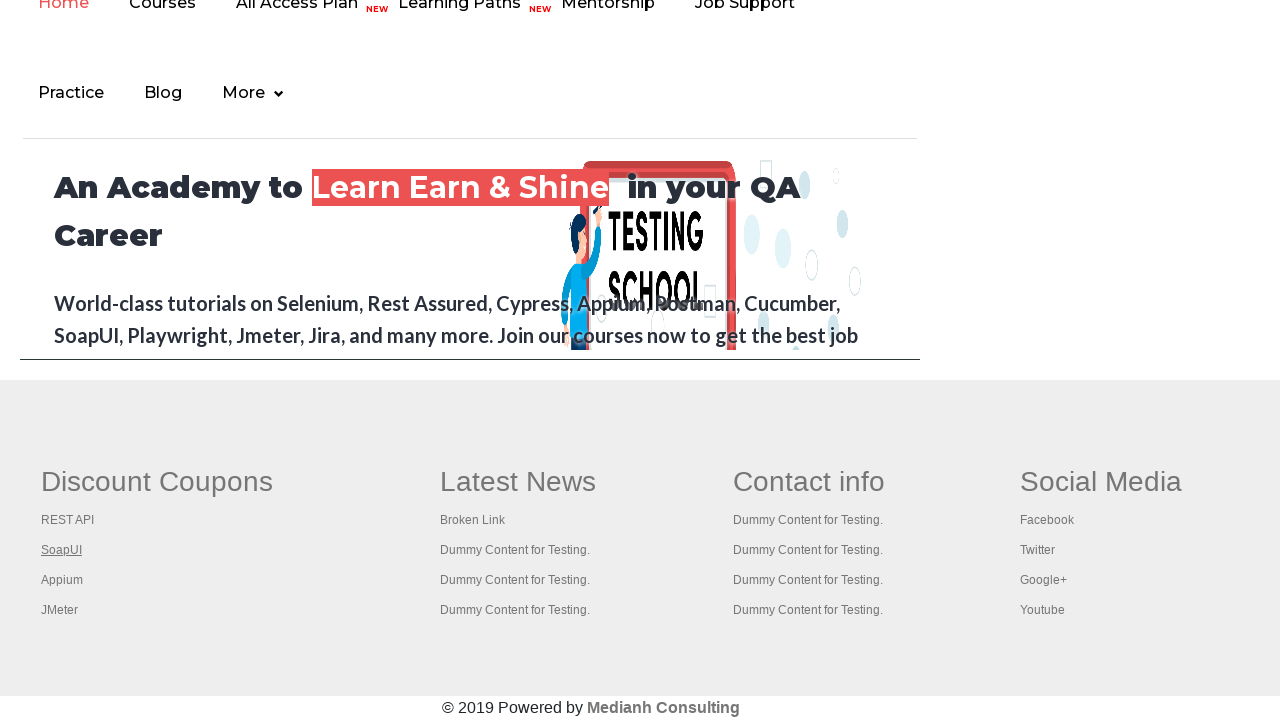

Opened footer link 3 in a new tab using Ctrl+Click at (62, 580) on xpath=//table/tbody/tr/td[1]/ul >> a >> nth=3
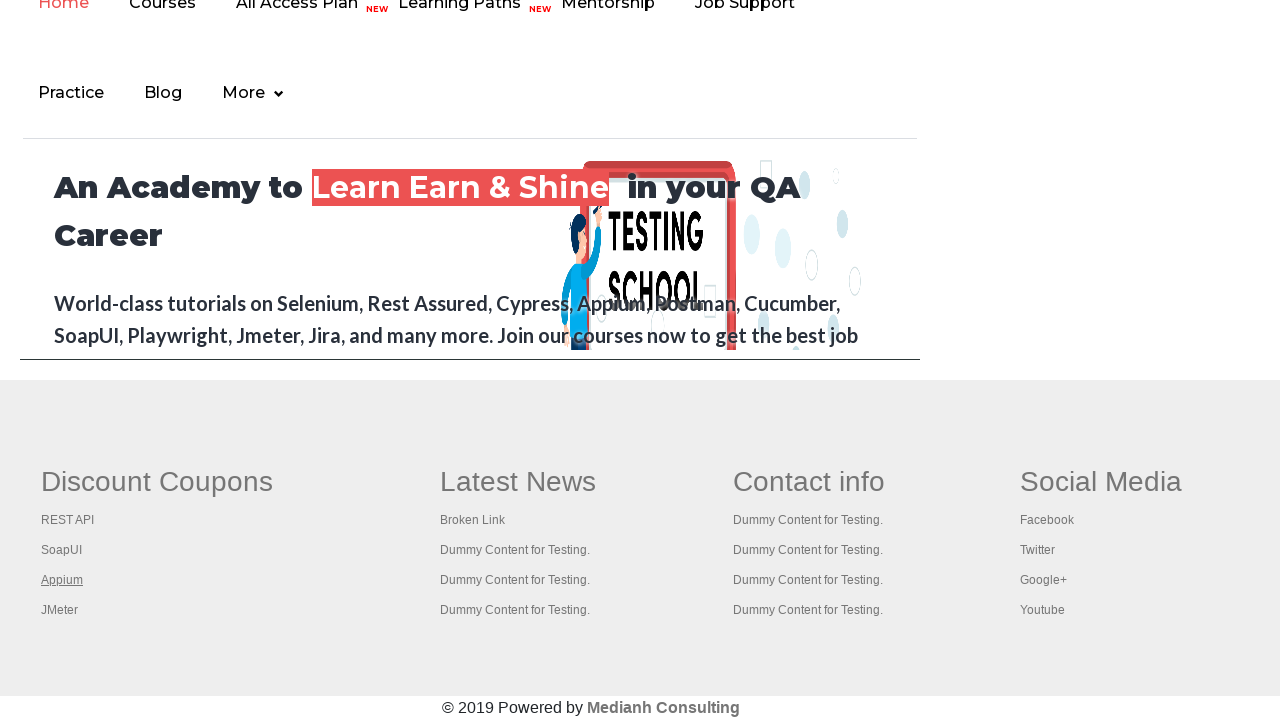

Waited for new tab to open
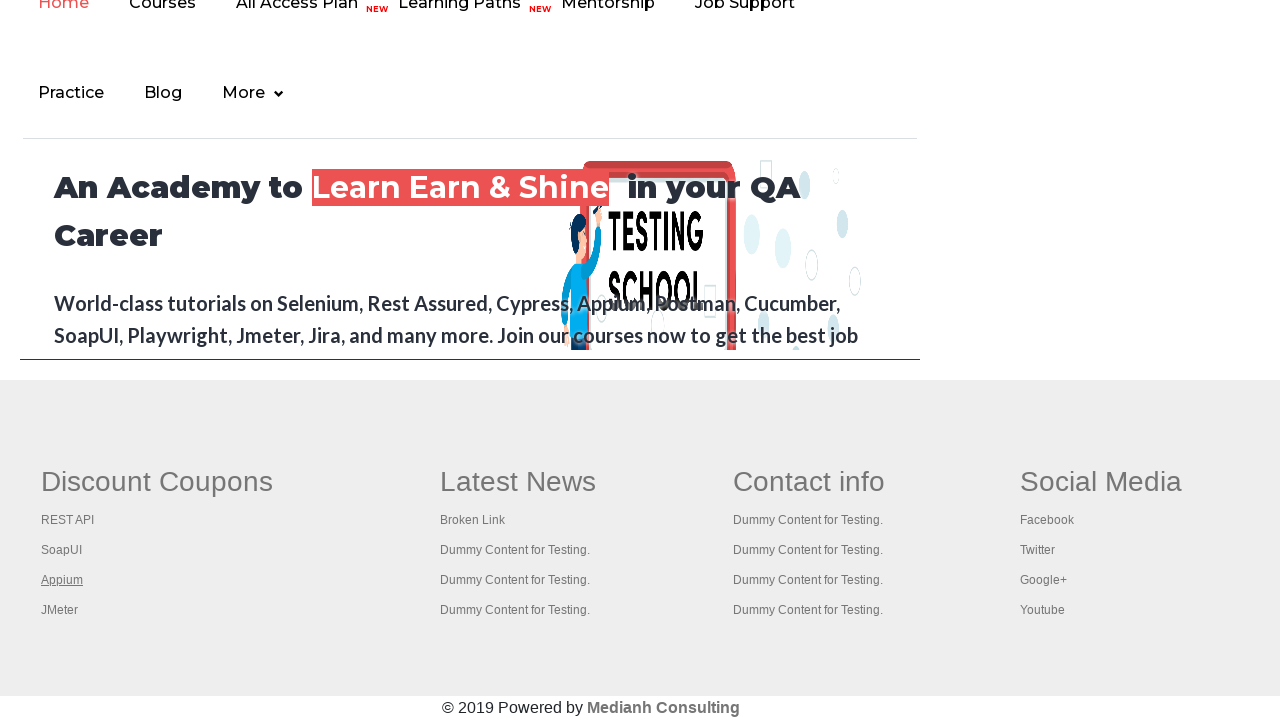

Opened footer link 4 in a new tab using Ctrl+Click at (60, 610) on xpath=//table/tbody/tr/td[1]/ul >> a >> nth=4
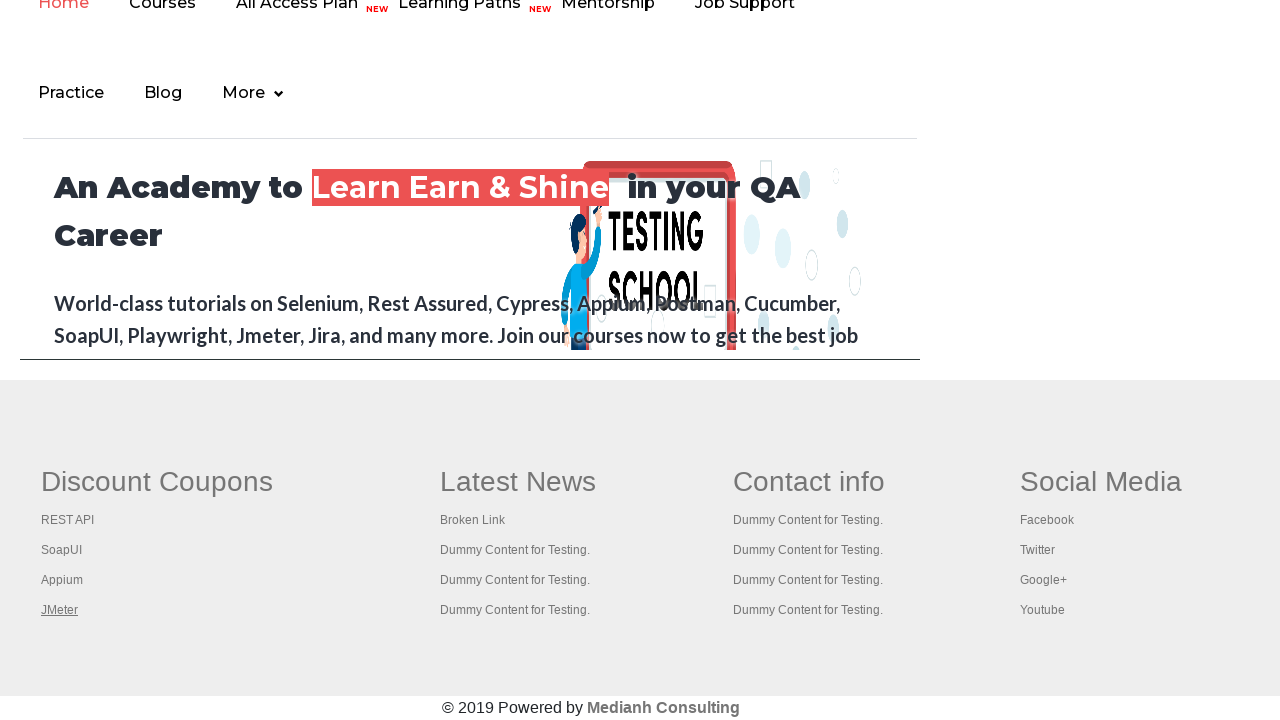

Waited for new tab to open
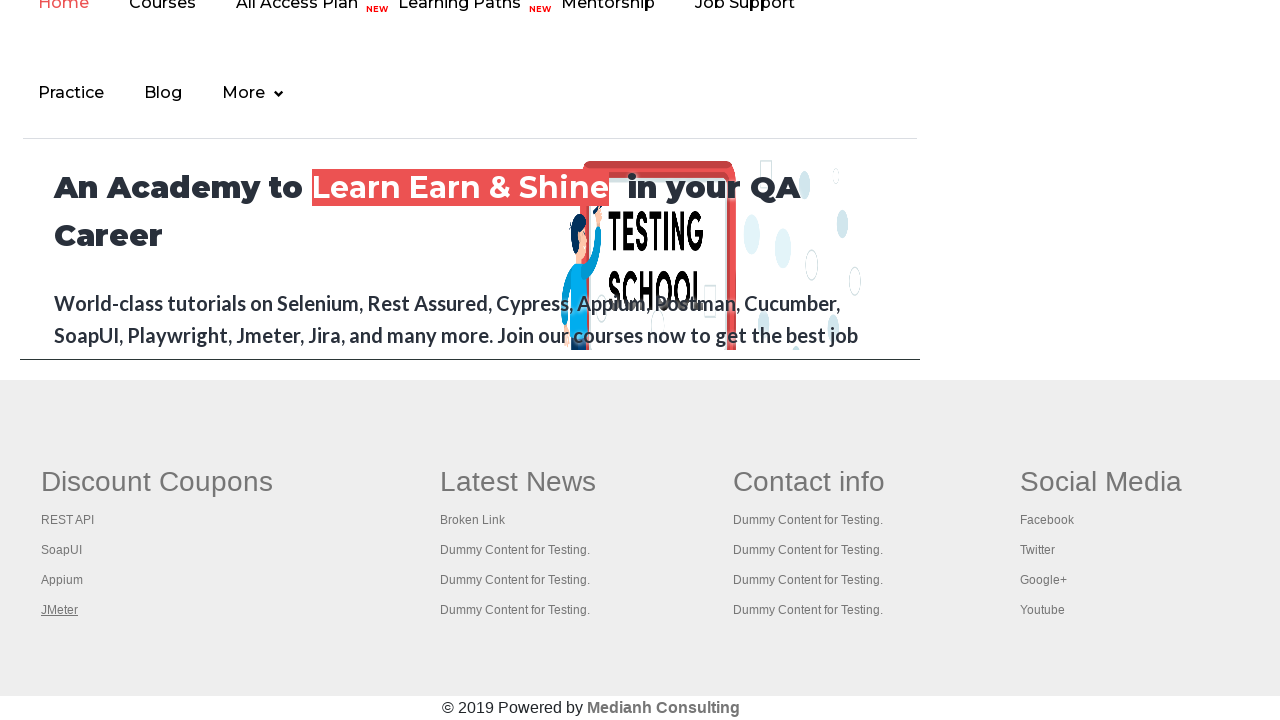

Retrieved all open tabs (5 total)
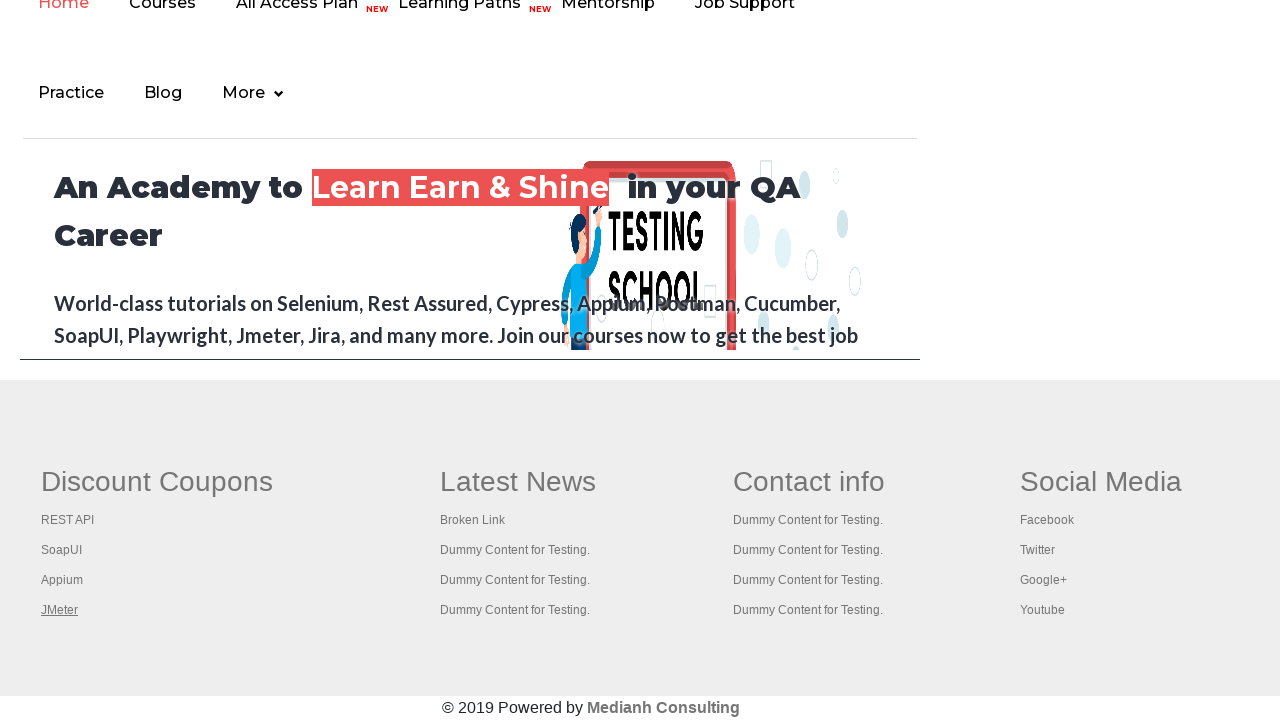

Switched to the last opened tab
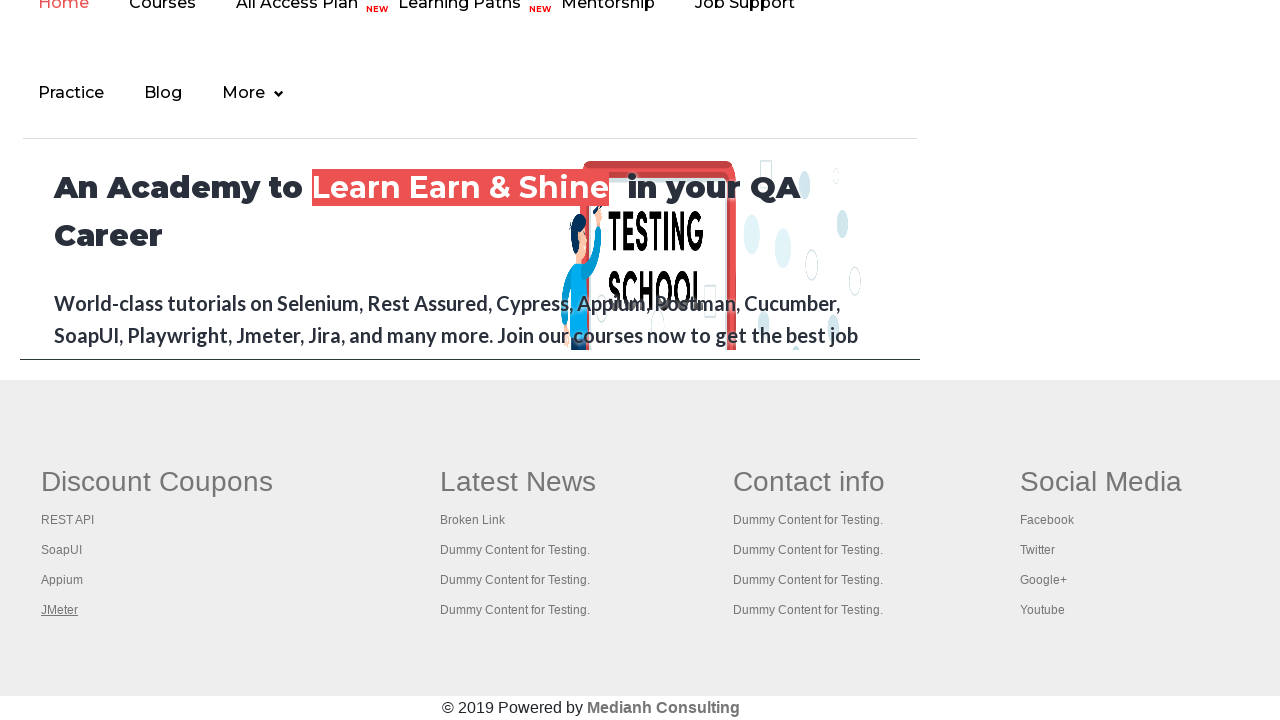

Last tab fully loaded (domcontentloaded state)
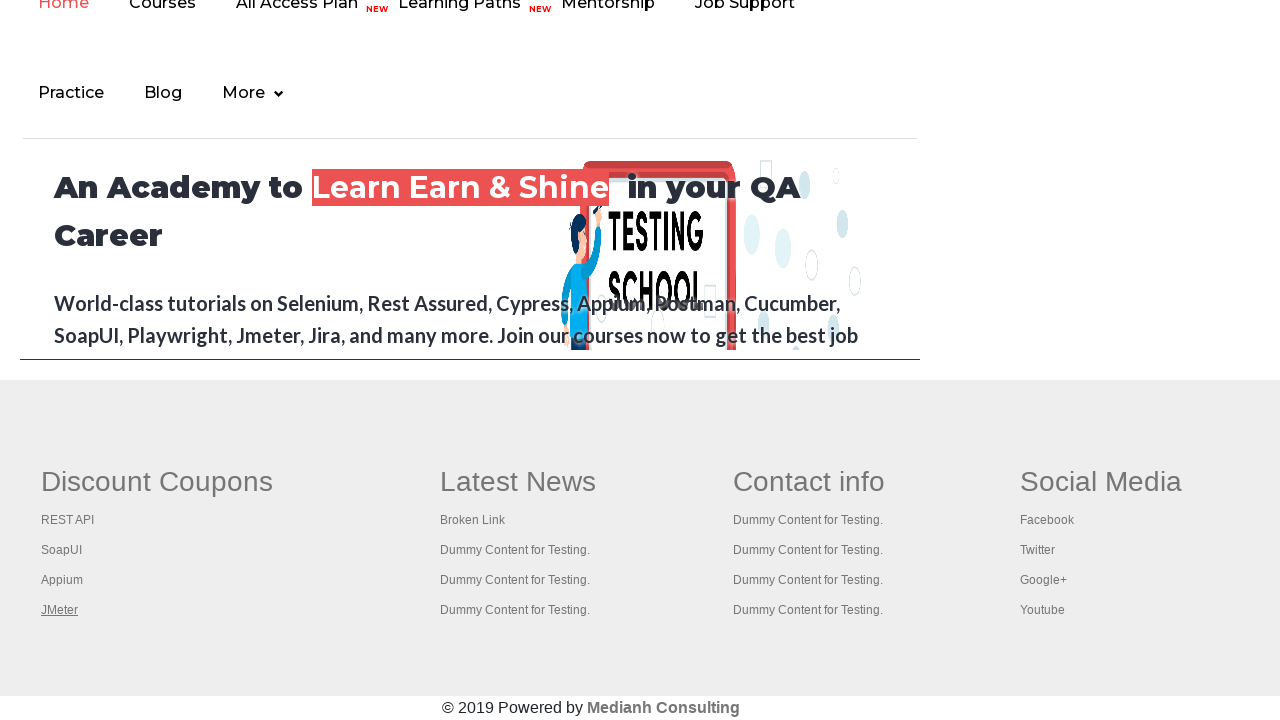

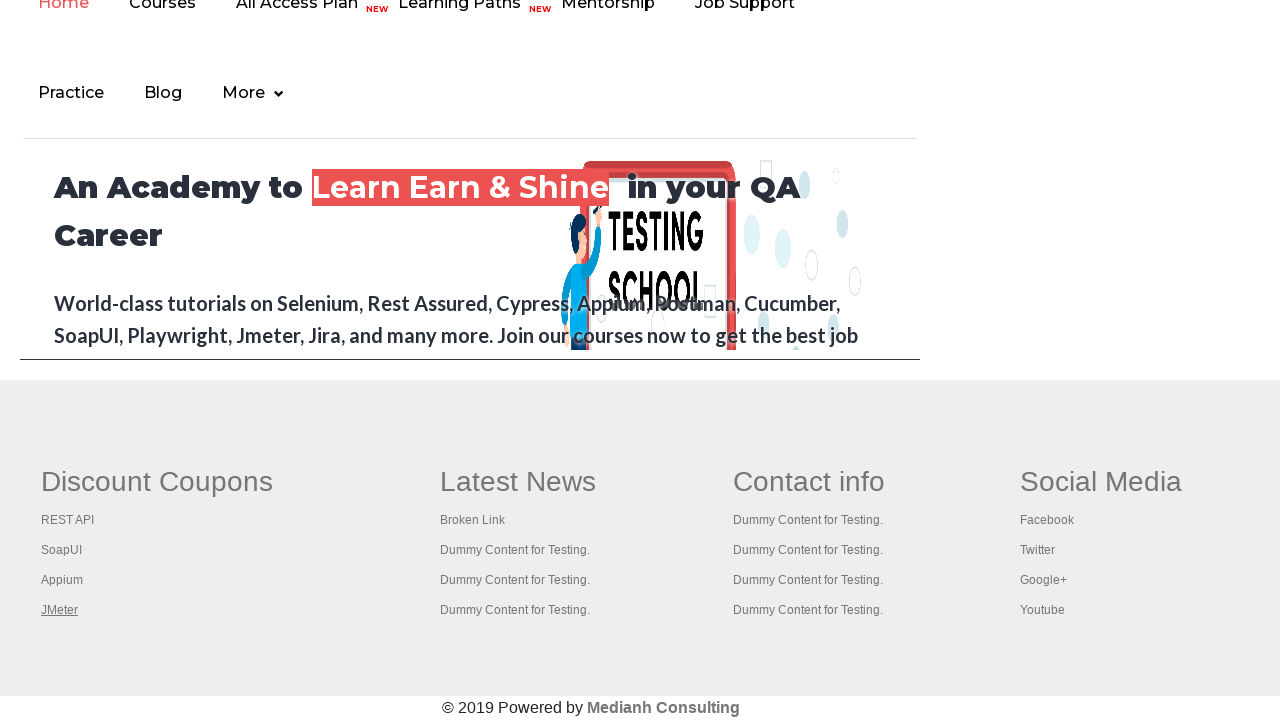